Tests browser navigation methods by navigating to TD Bank website and using back, forward, and refresh navigation

Starting URL: https://www.td.com/us/en/personal-banking

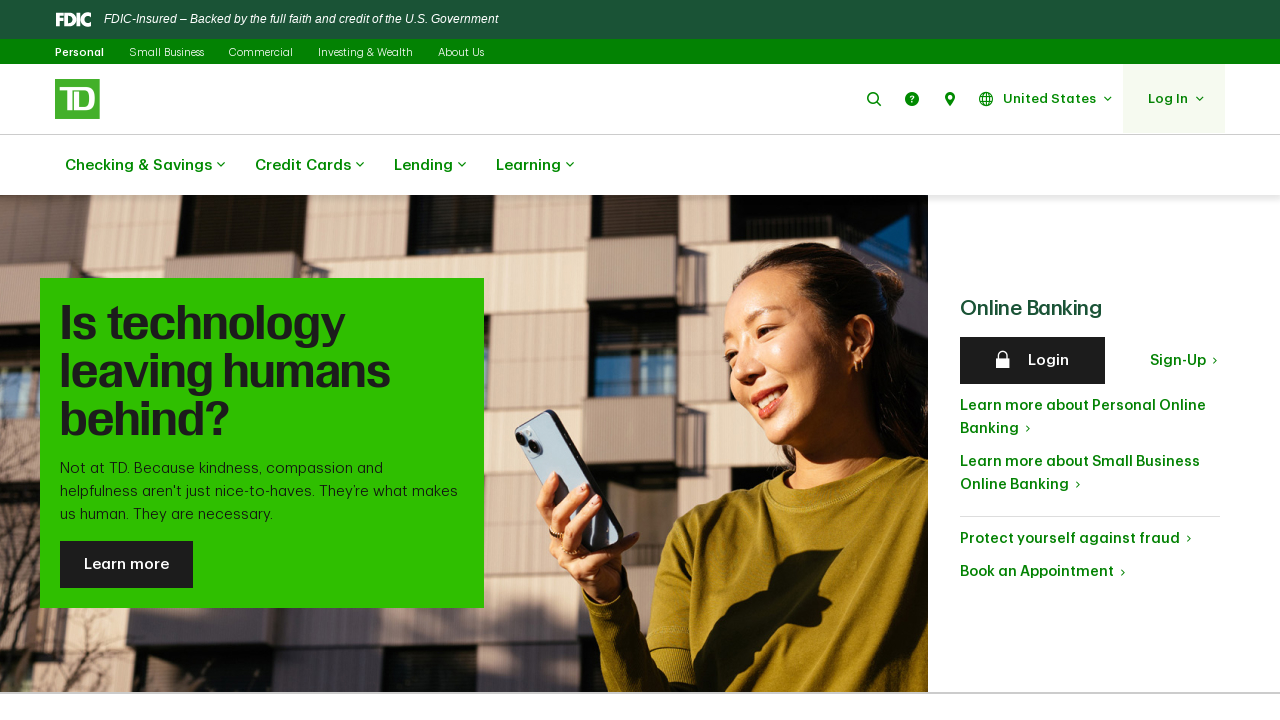

Navigated back from TD Bank website
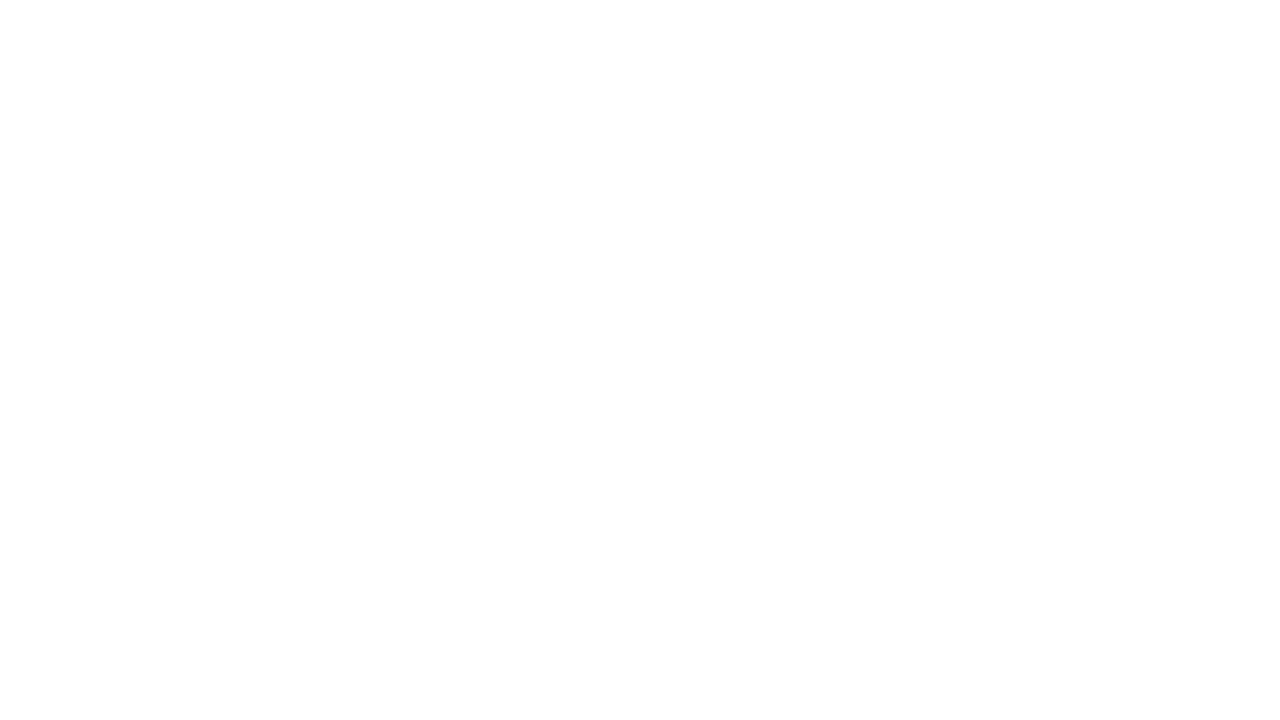

Navigated forward to TD Bank website
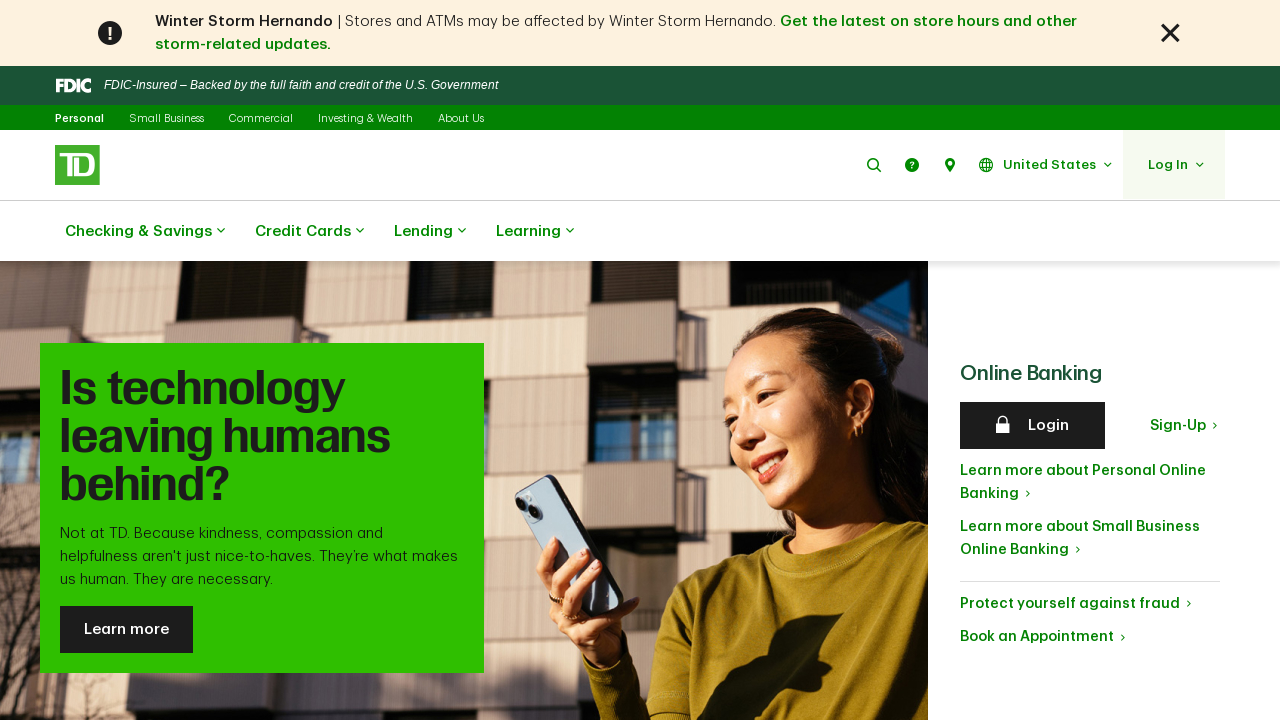

Refreshed the TD Bank website page
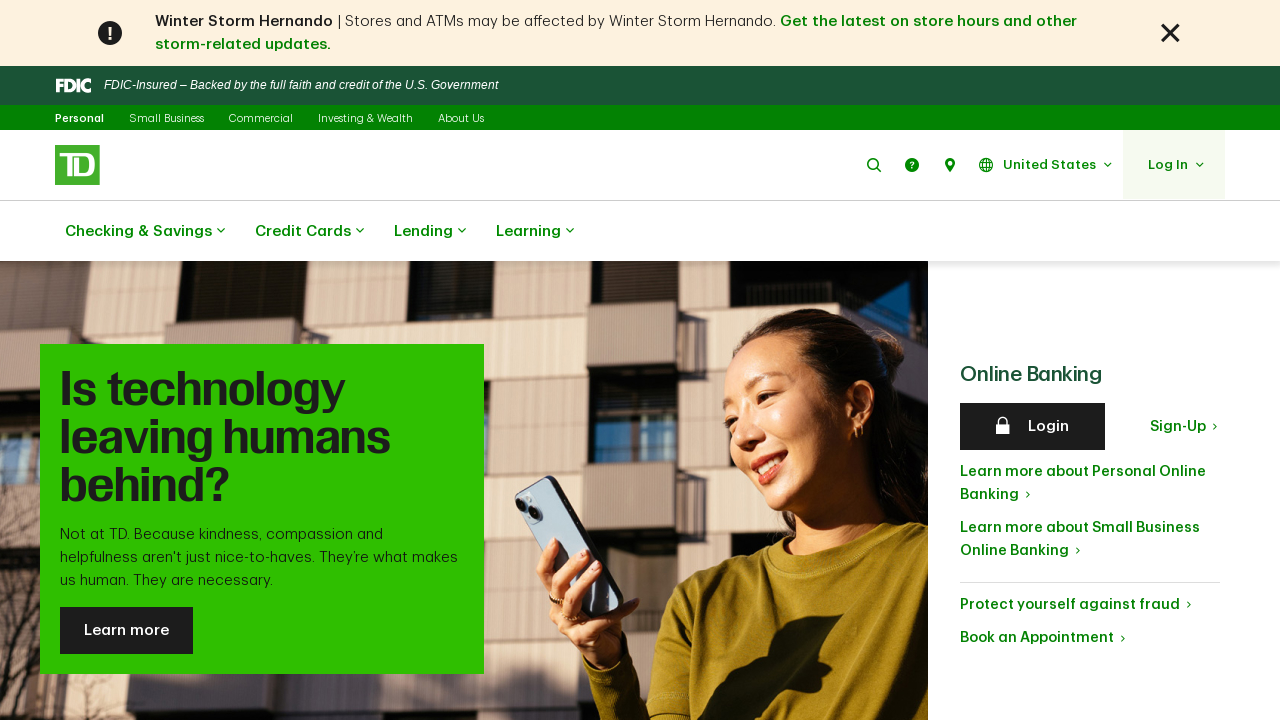

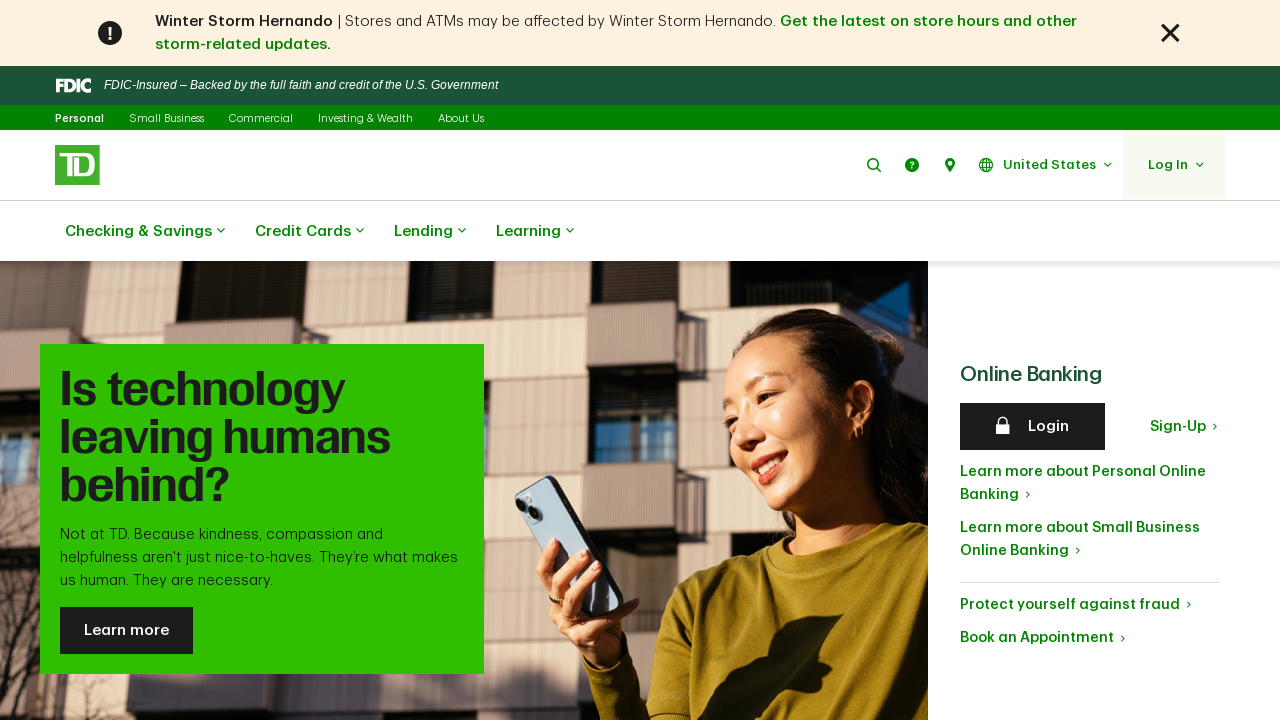